Simple test that navigates to the Harley-Davidson homepage and verifies the page loads successfully.

Starting URL: https://www.harley-davidson.com/

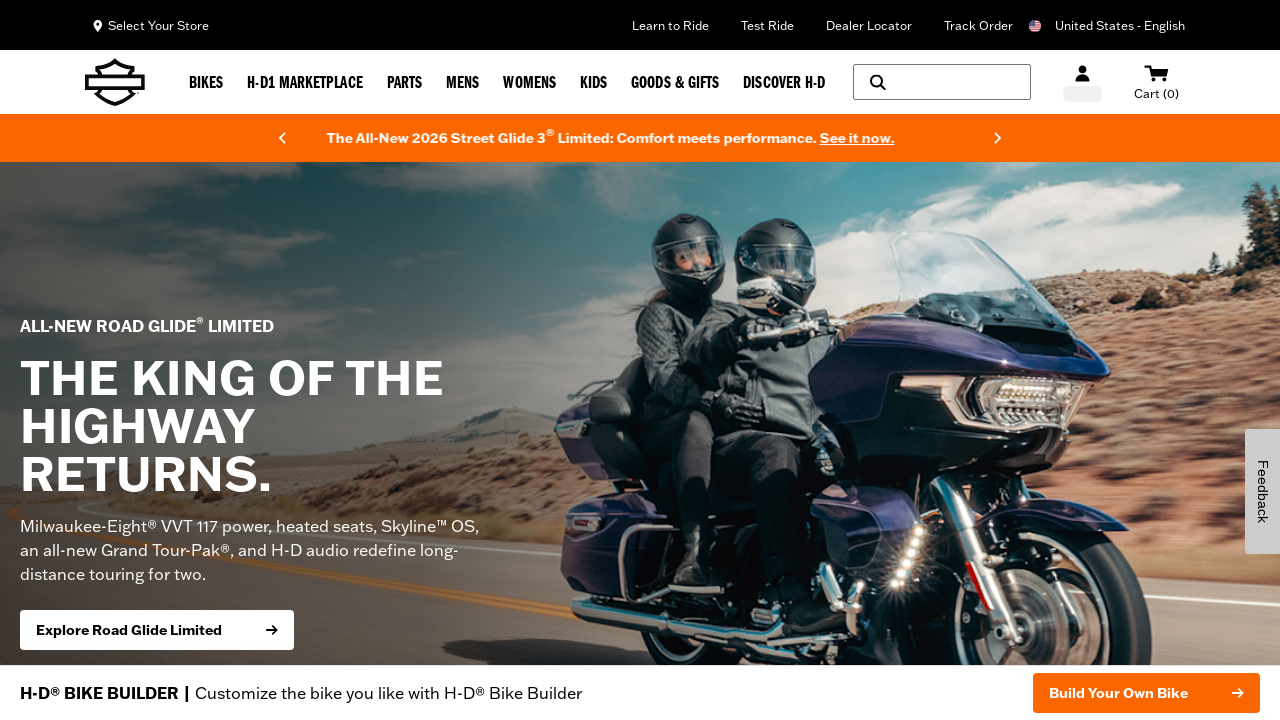

Waited for DOM content to load on Harley-Davidson homepage
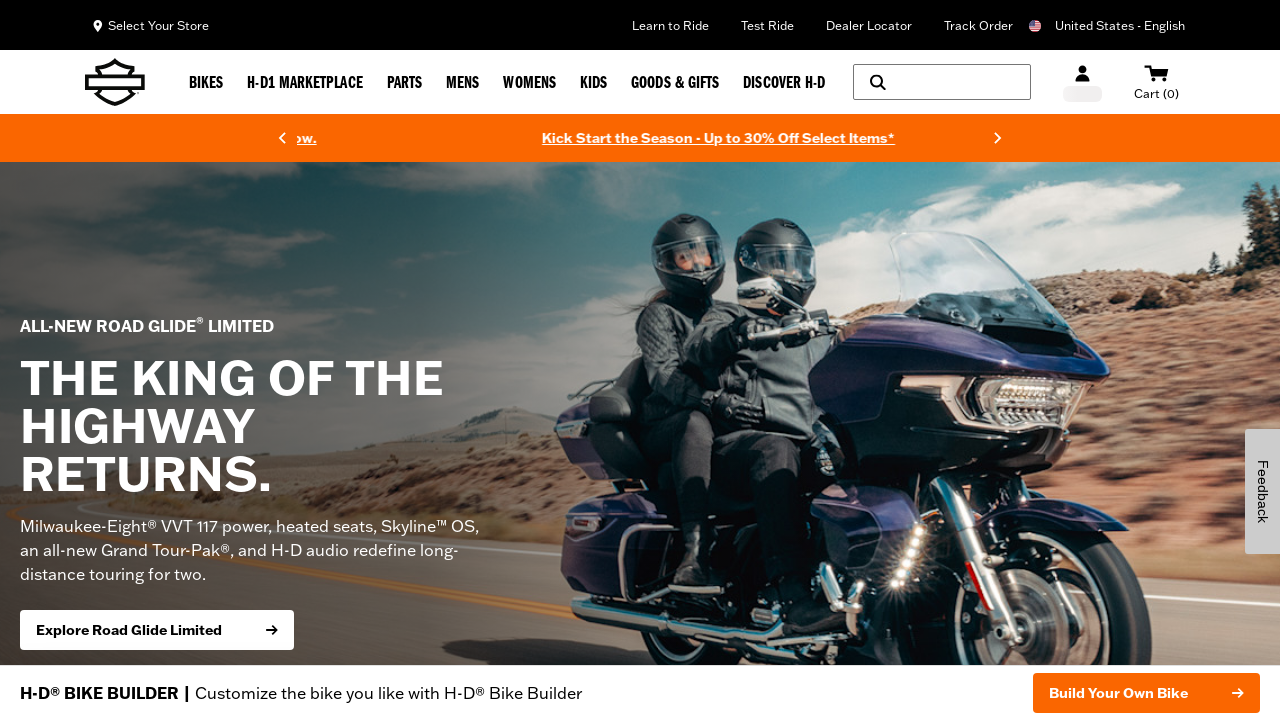

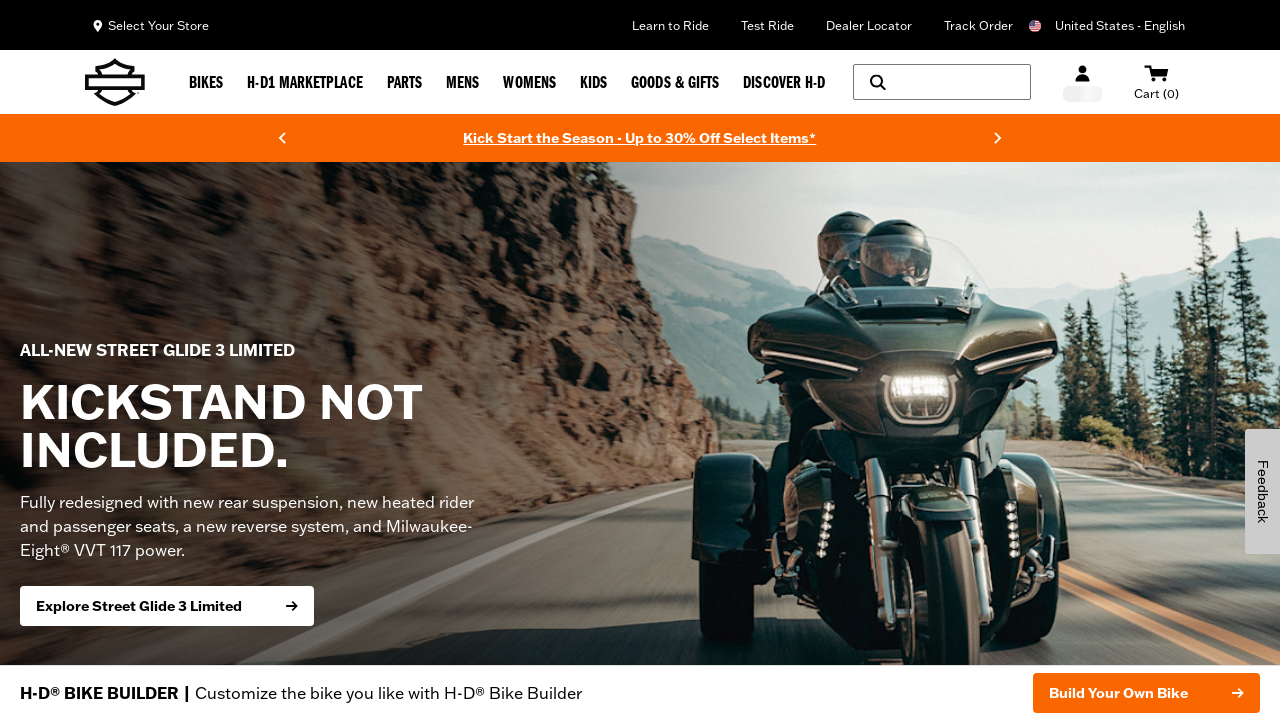